Tests handling of JavaScript alert dialogs by clicking a button that triggers an alert, accepting the dialog, and verifying the result message.

Starting URL: https://the-internet.herokuapp.com/javascript_alerts

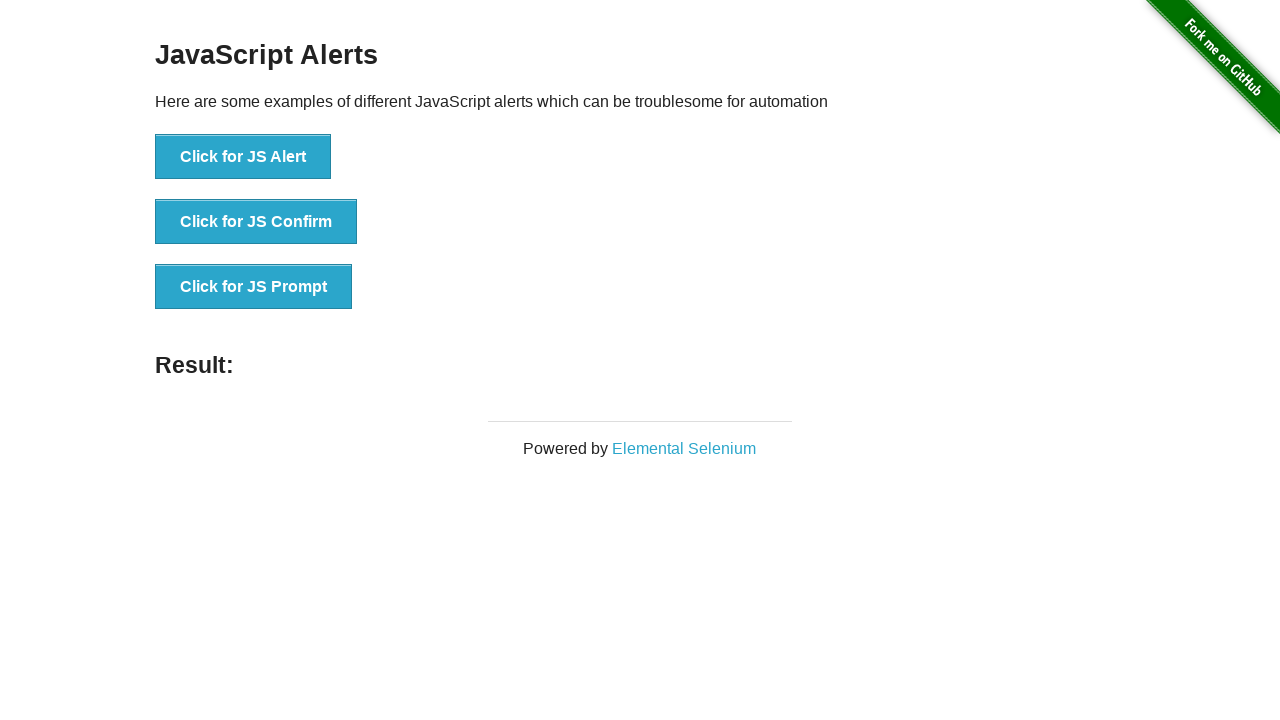

Set up dialog handler to accept alert dialogs
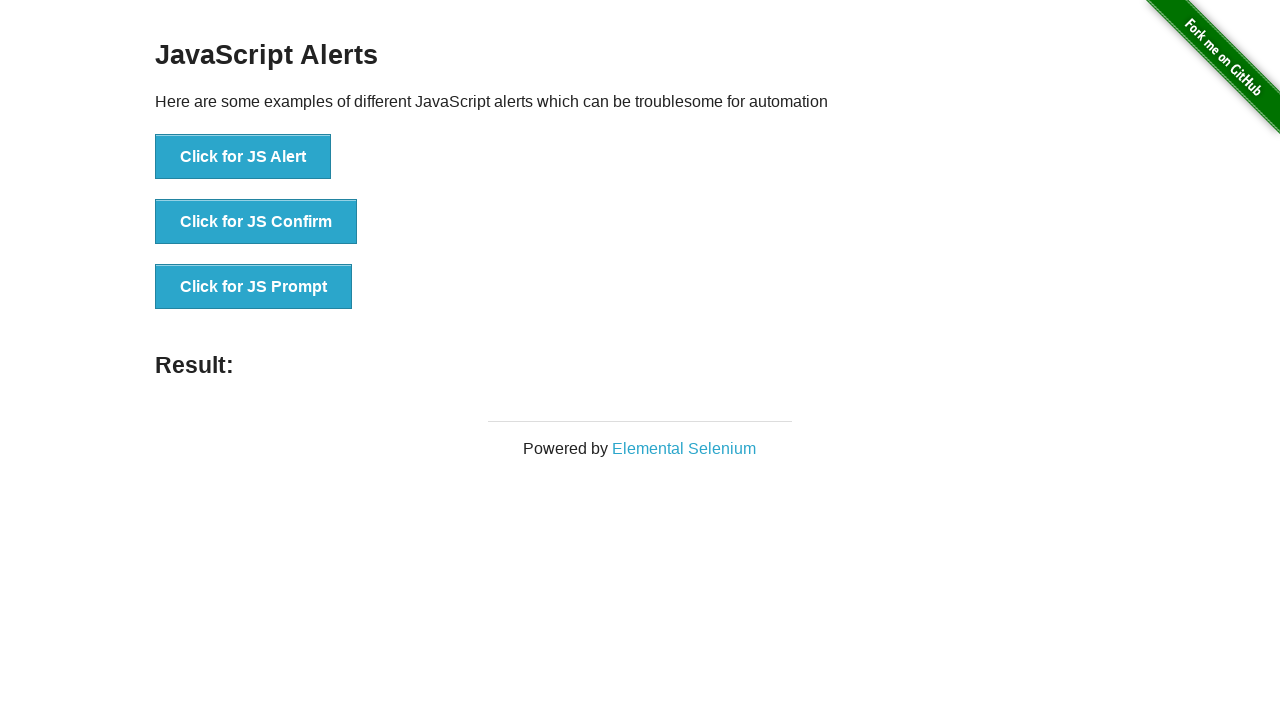

Clicked button to trigger JavaScript alert at (243, 157) on internal:role=button[name="Click for JS Alert"i]
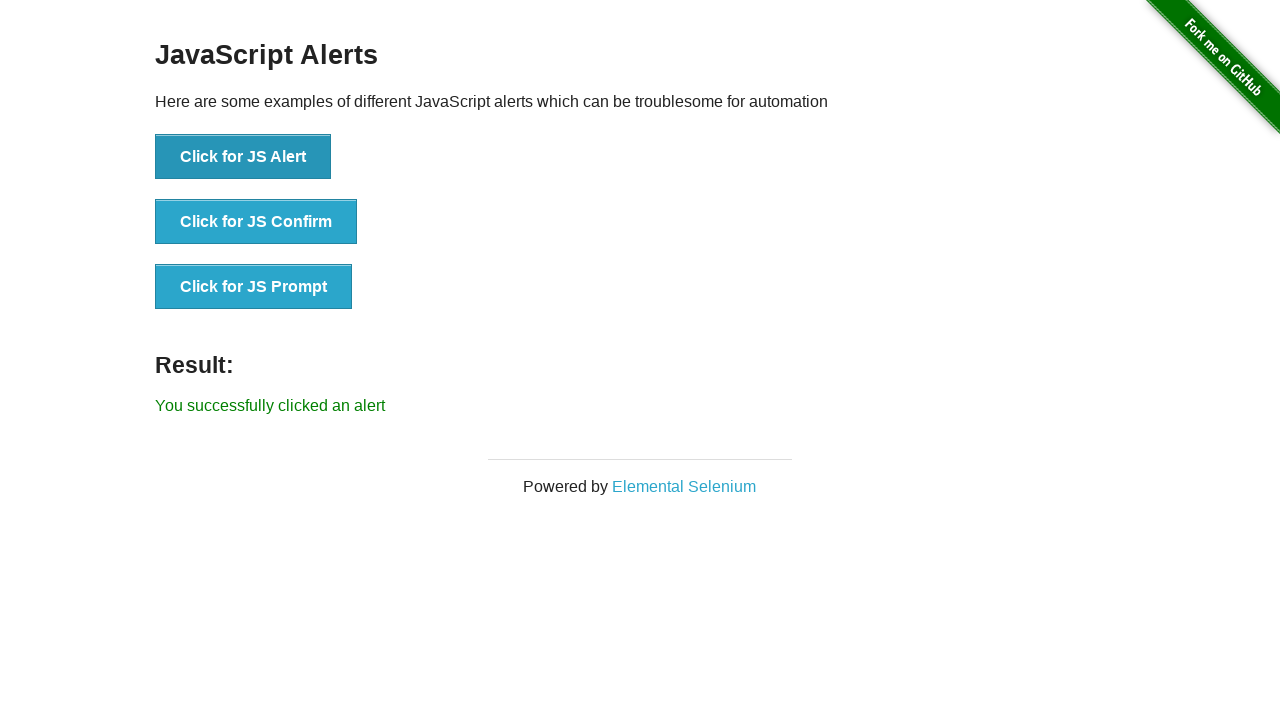

Verified result message 'You successfully clicked an alert' is displayed
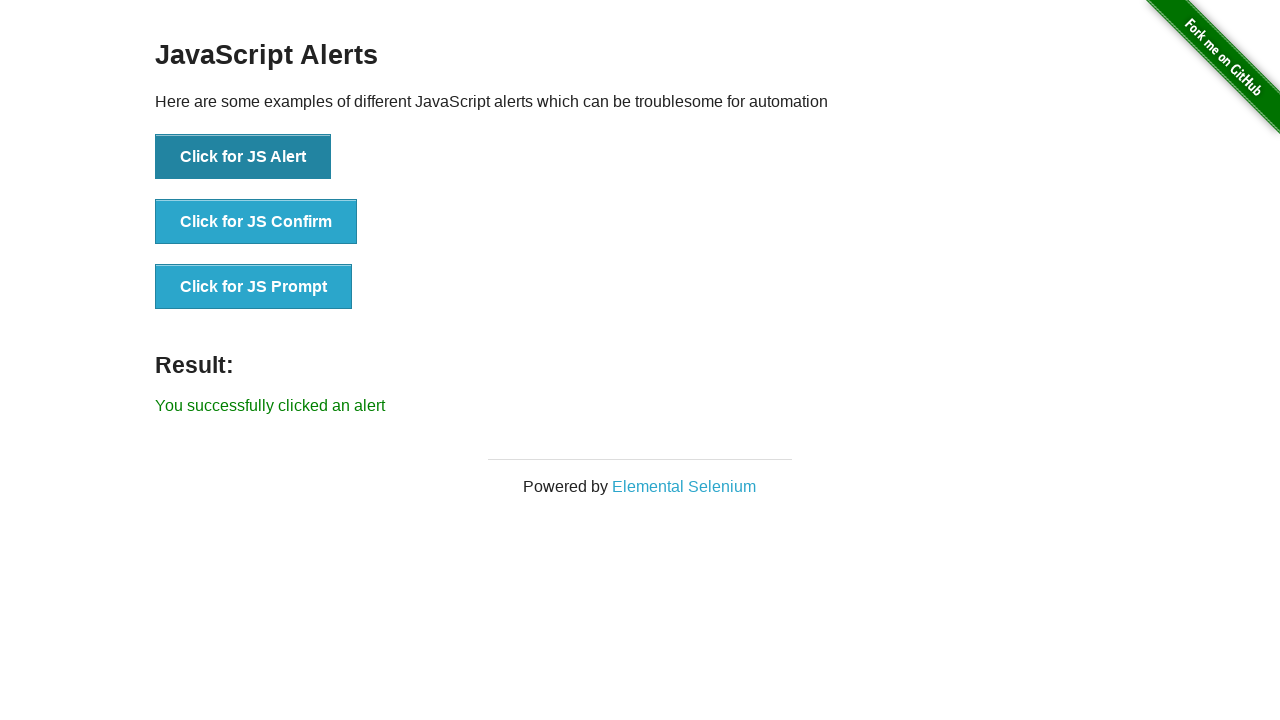

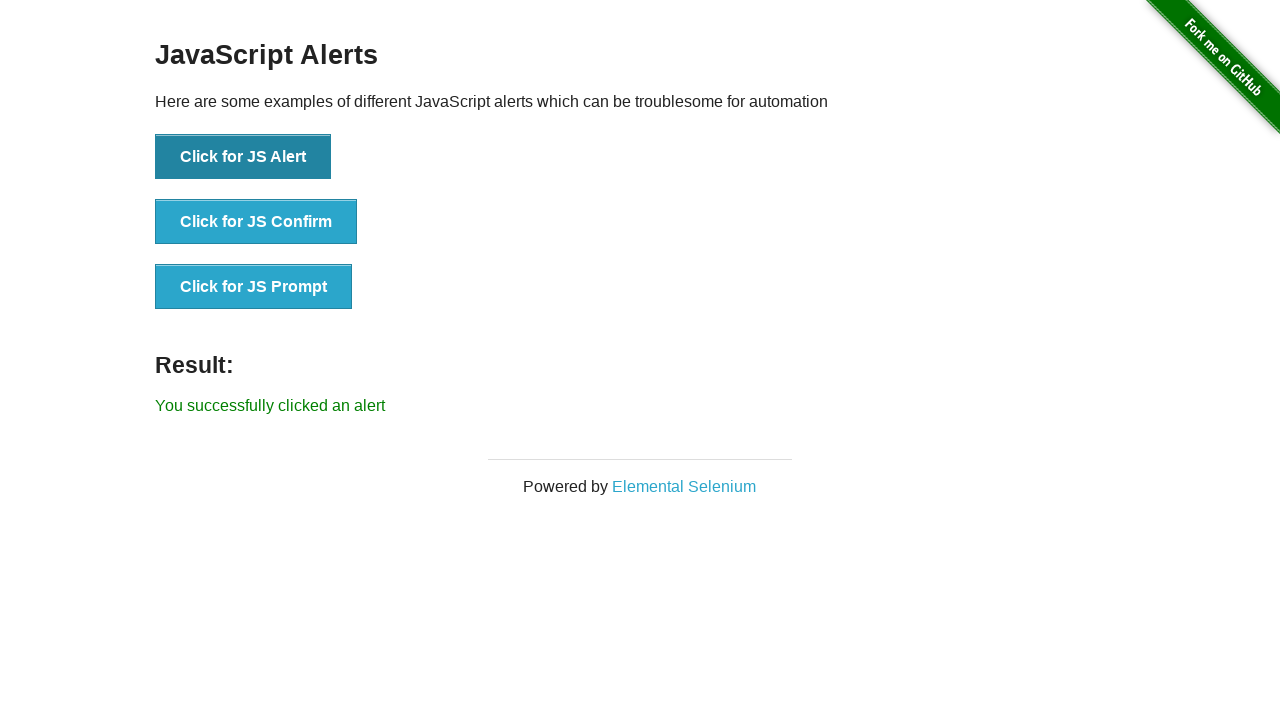